Tests custom radio buttons and checkboxes on a Google Form by selecting a radio option for "Hà Nội", then selecting a checkbox for "Mì Quảng", and finally selecting all available checkboxes.

Starting URL: https://docs.google.com/forms/d/e/1FAIpQLSfiypnd69zhuDkjKgqvpID9kwO29UCzeCVrGGtbNPZXQok0jA/viewform

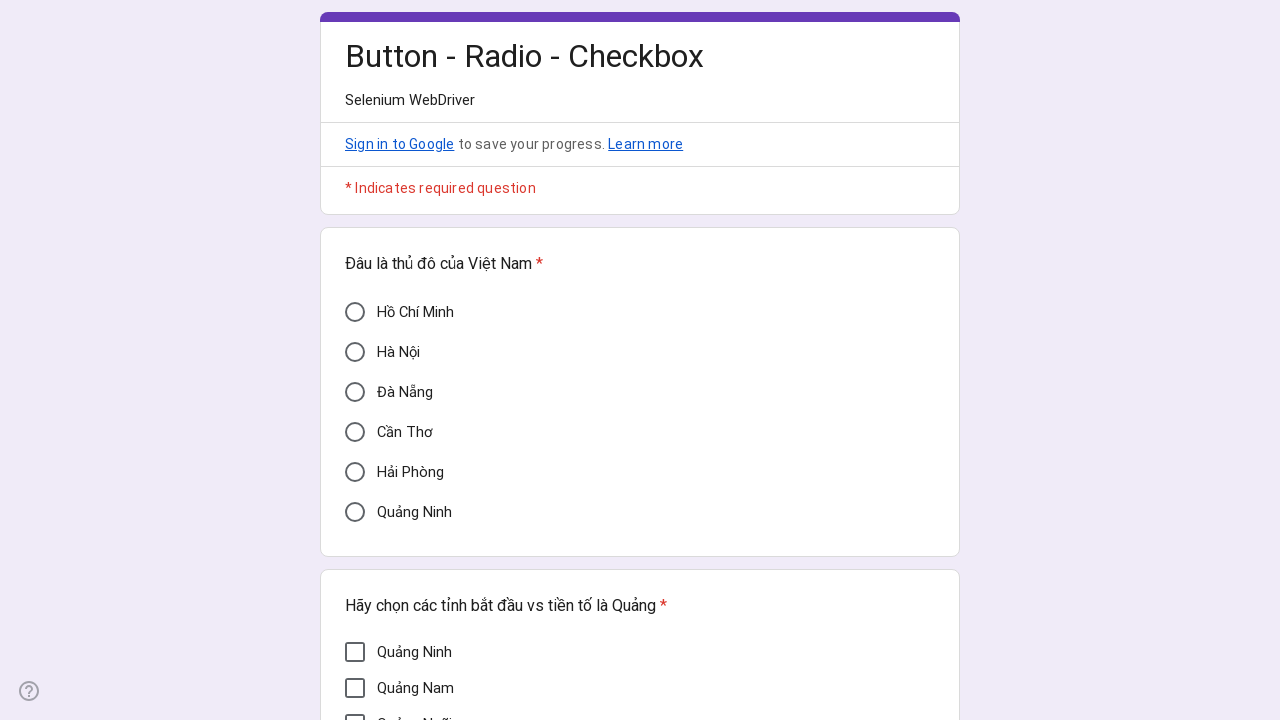

Waited for Hà Nội radio button to load
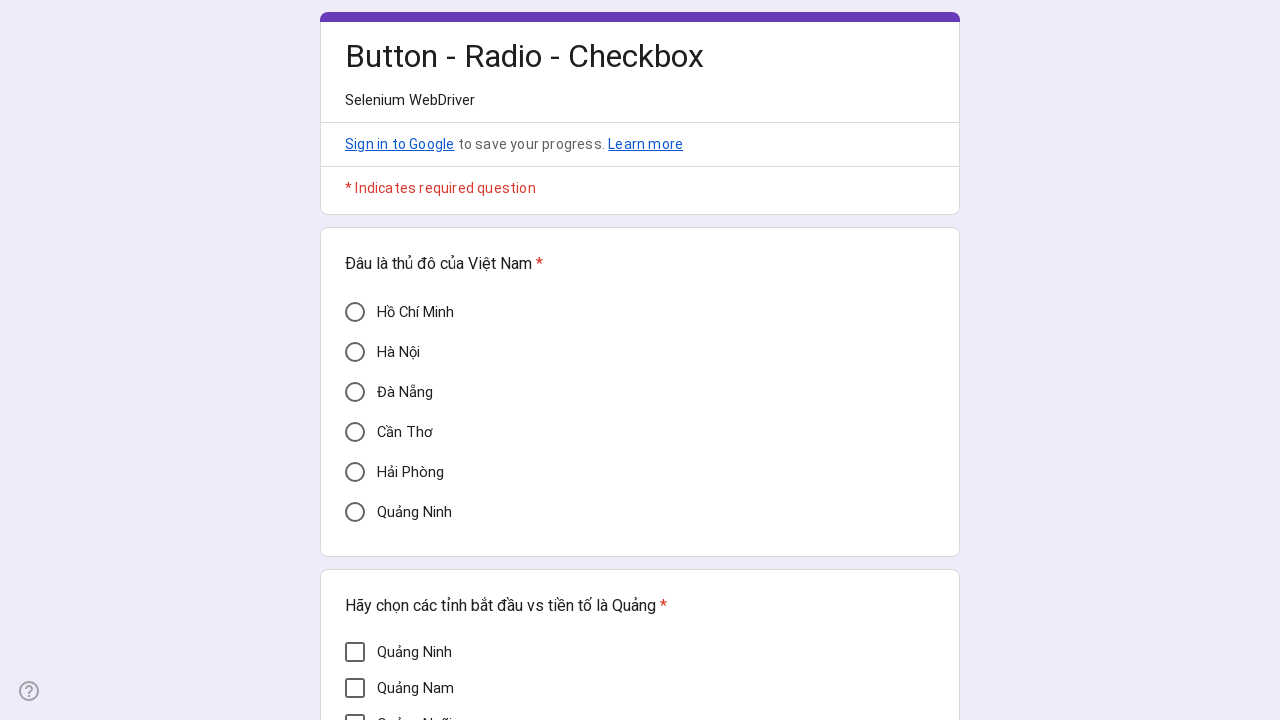

Clicked on Hà Nội radio button at (355, 352) on div[data-value='Hà Nội']
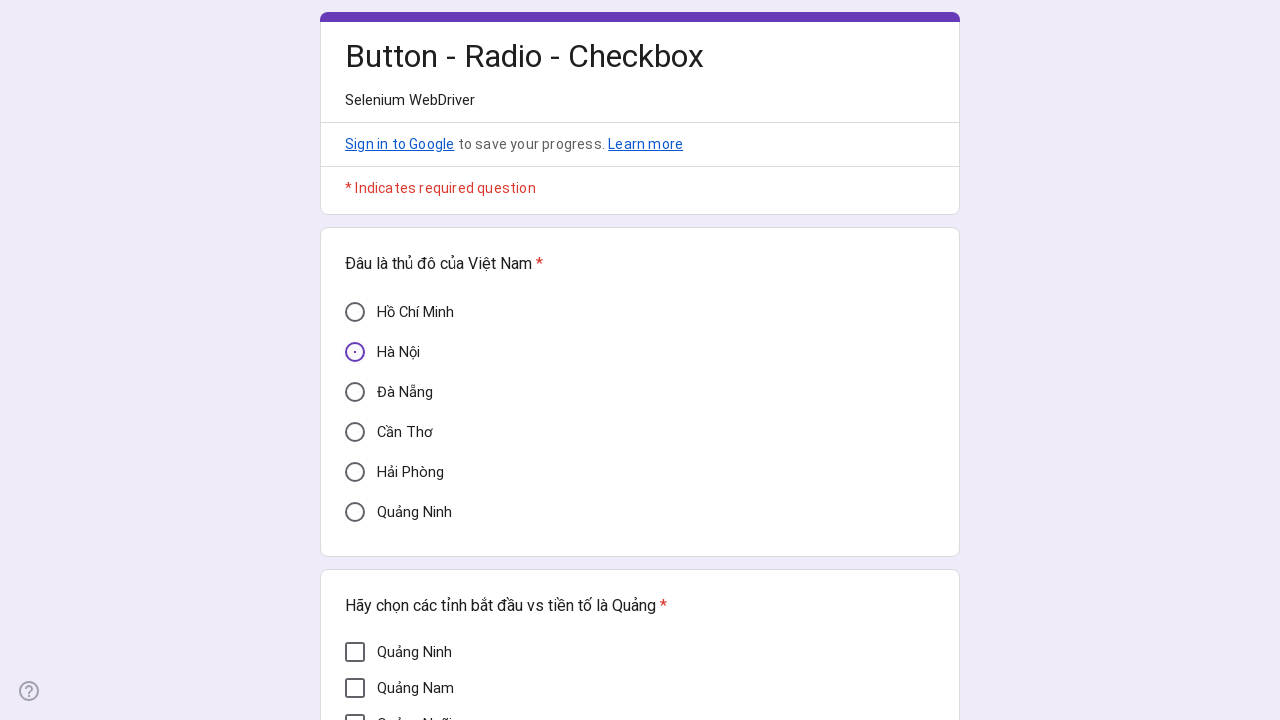

Waited 1000ms for radio selection to register
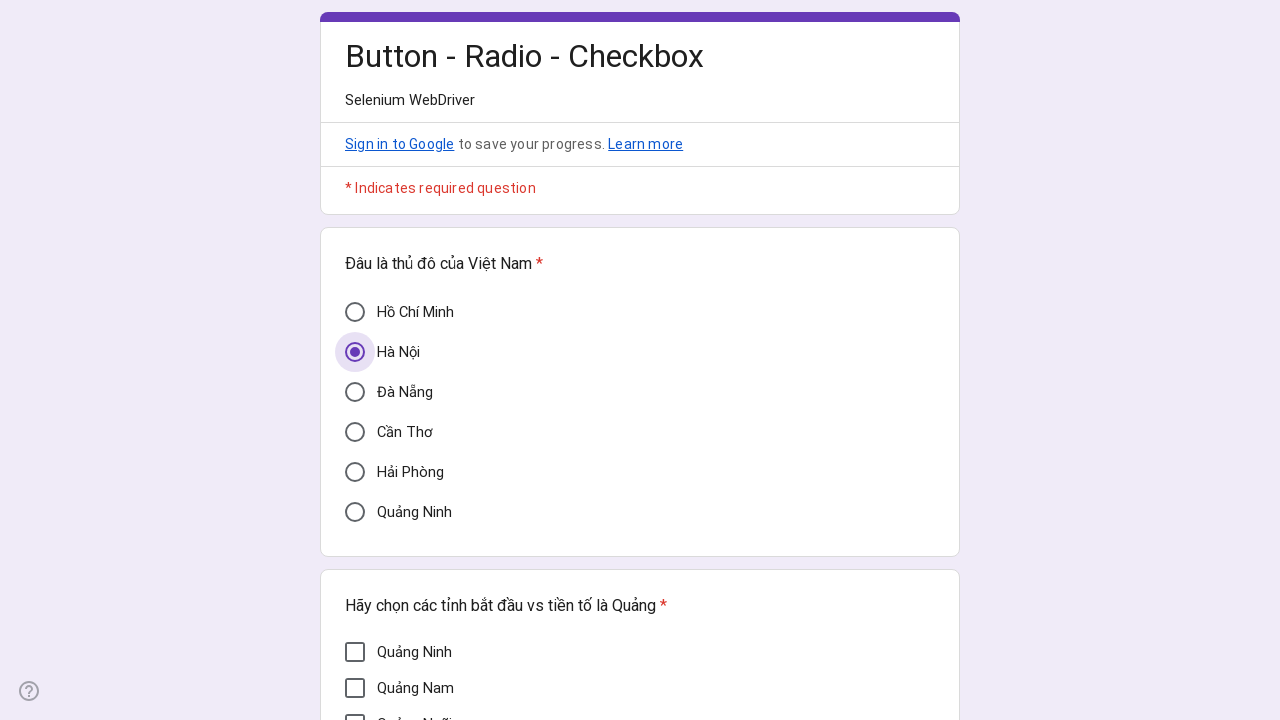

Verified Hà Nội radio button is selected (aria-checked=true)
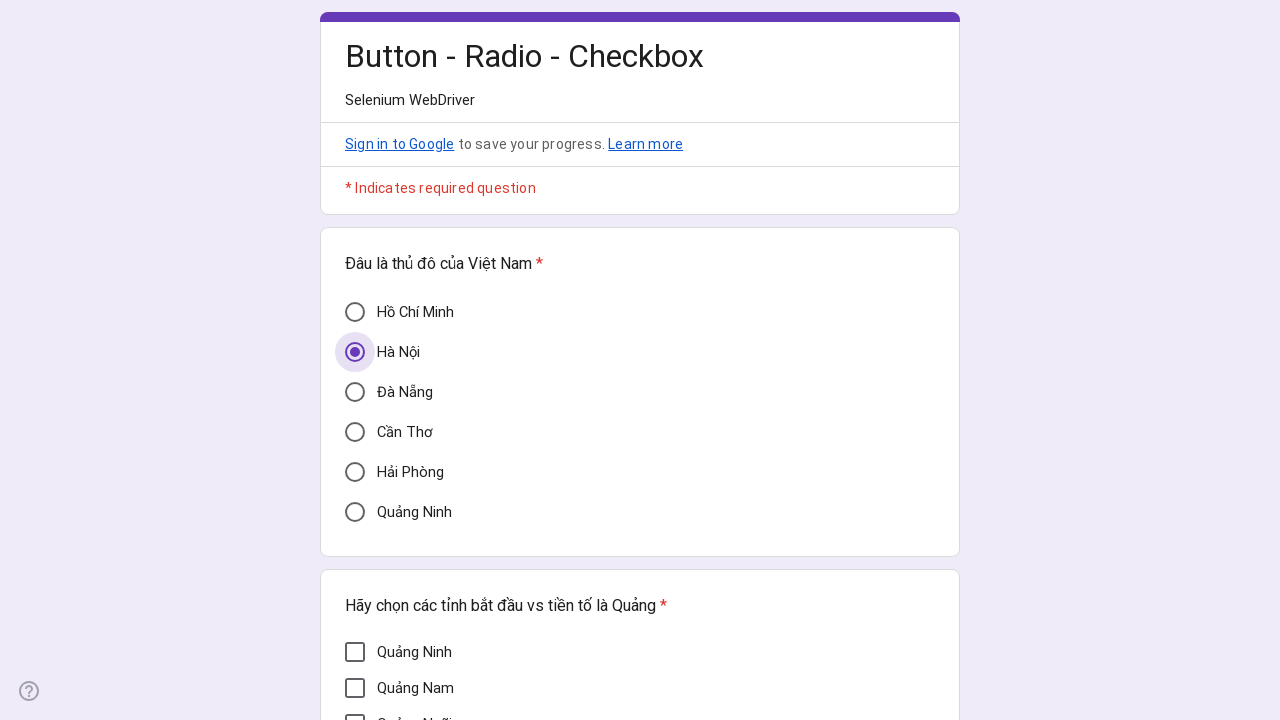

Clicked on Mì Quảng checkbox at (355, 375) on div[aria-label='Mì Quảng']
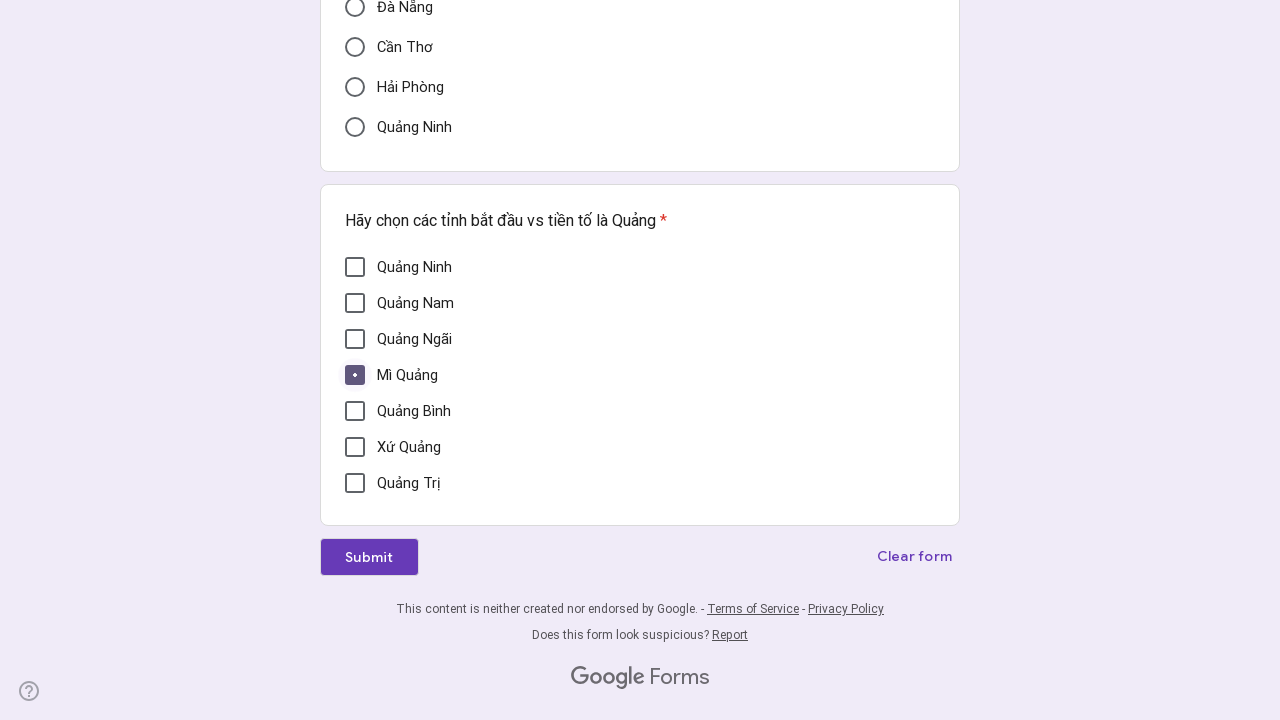

Waited 1000ms for checkbox selection to register
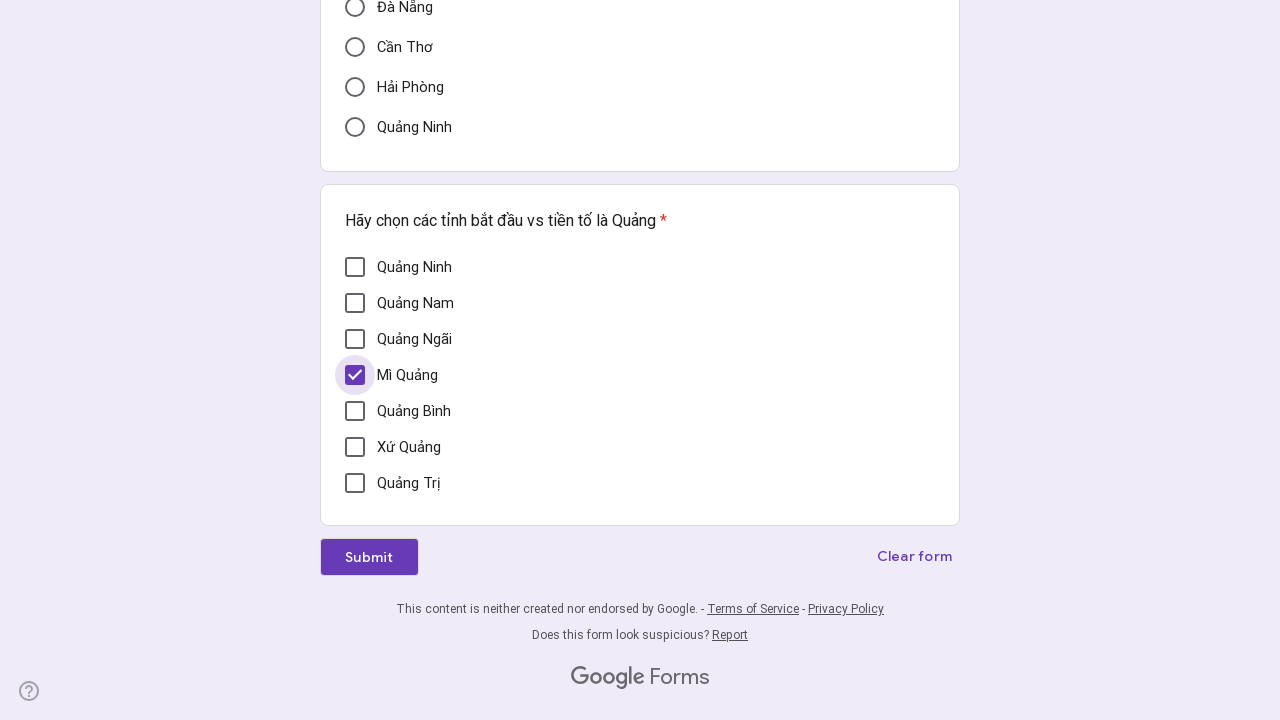

Verified Mì Quảng checkbox is selected (aria-checked=true)
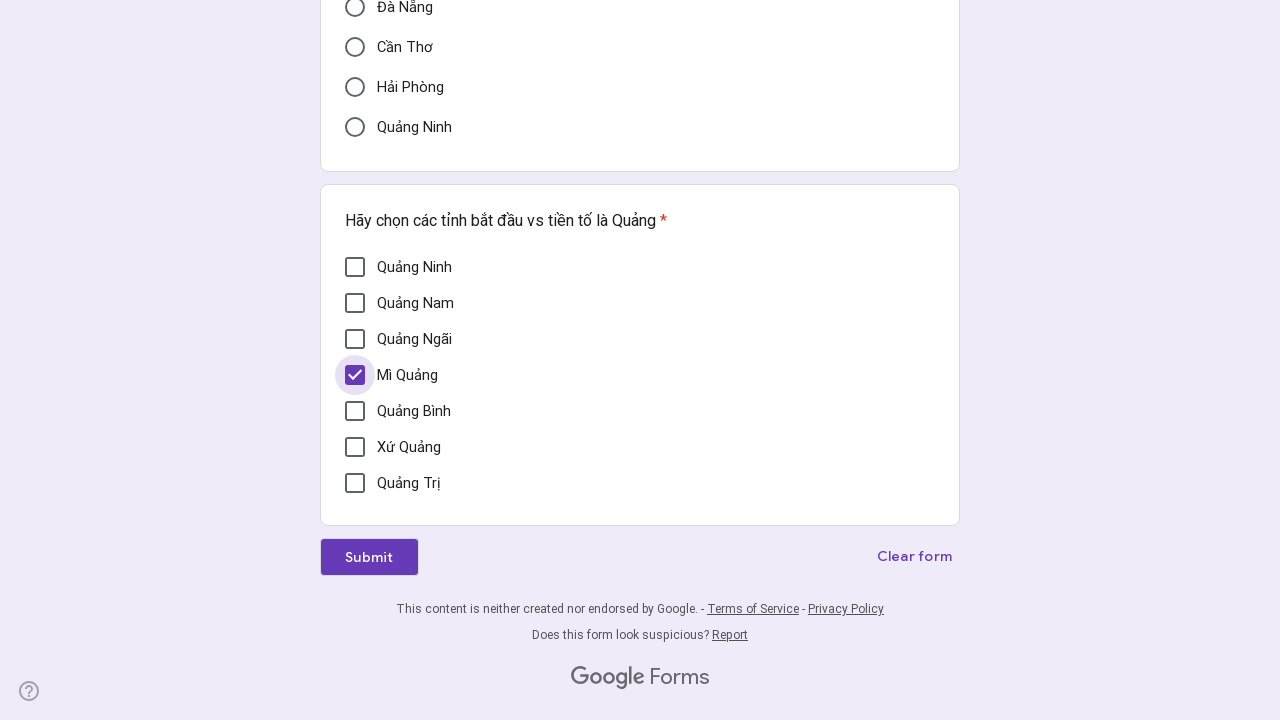

Located all checkboxes on the form
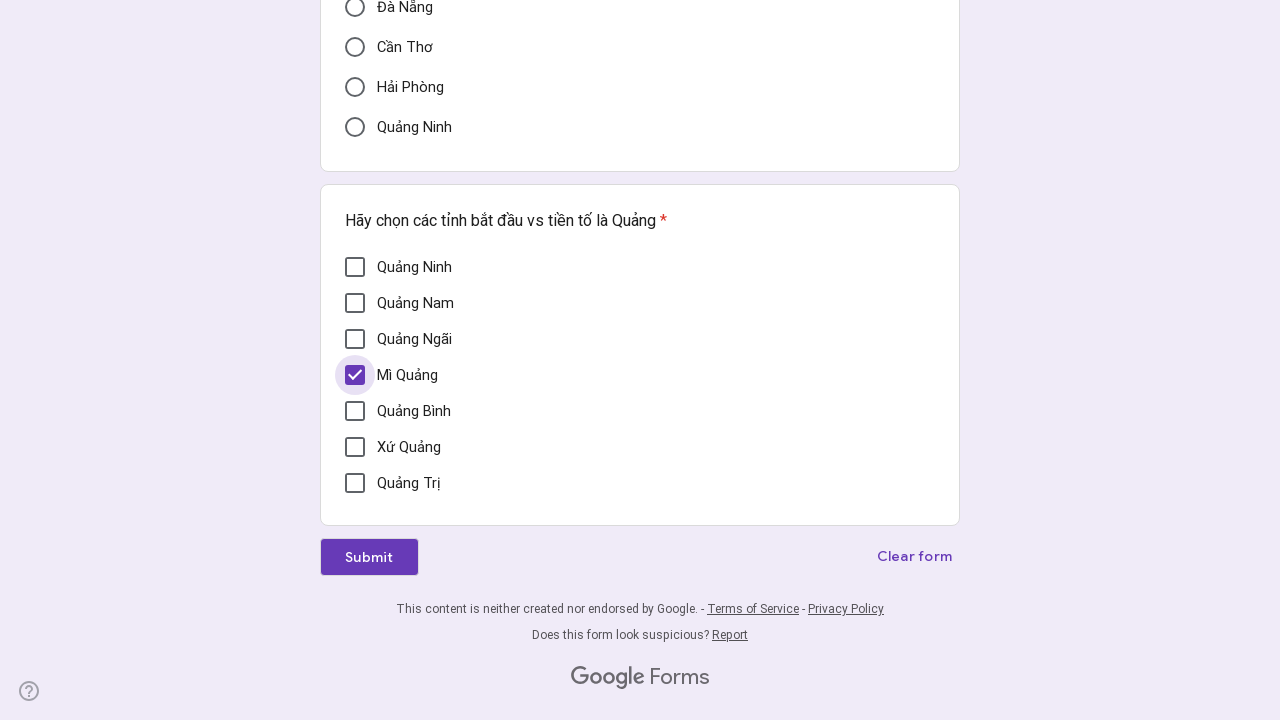

Clicked on an unchecked checkbox at (355, 267) on div[role='checkbox'] >> nth=0
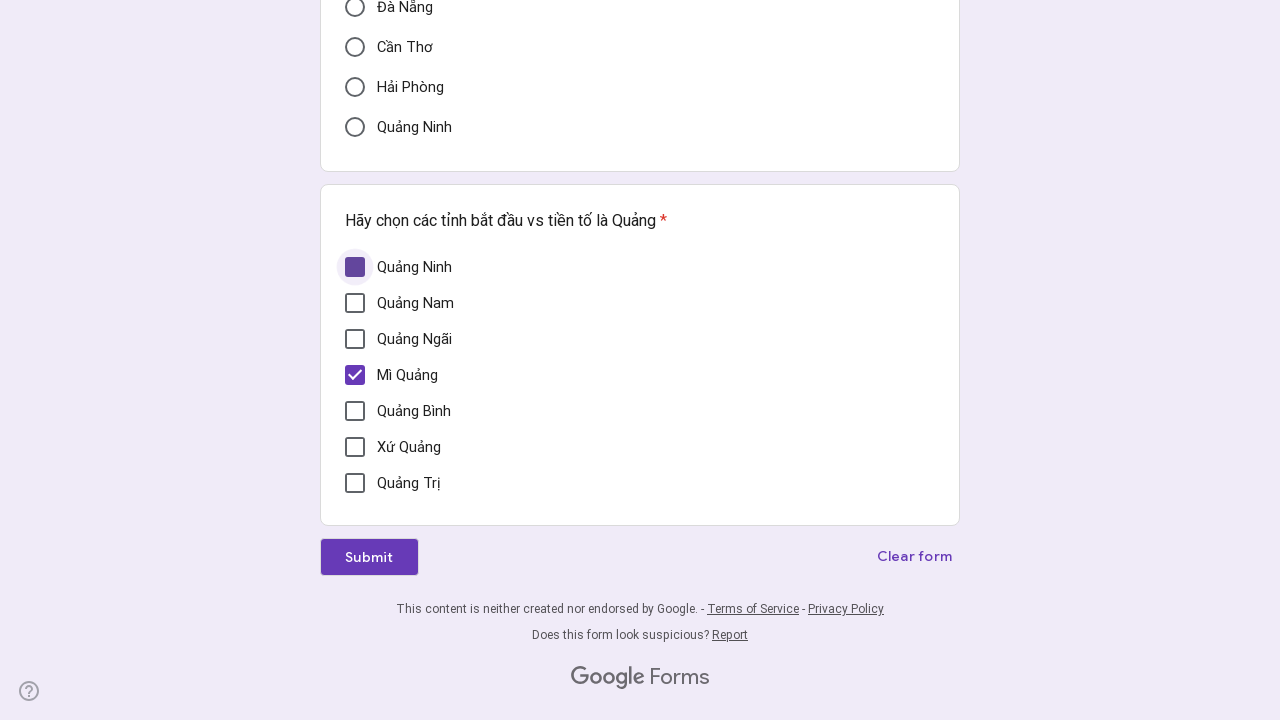

Waited 500ms for checkbox click to register
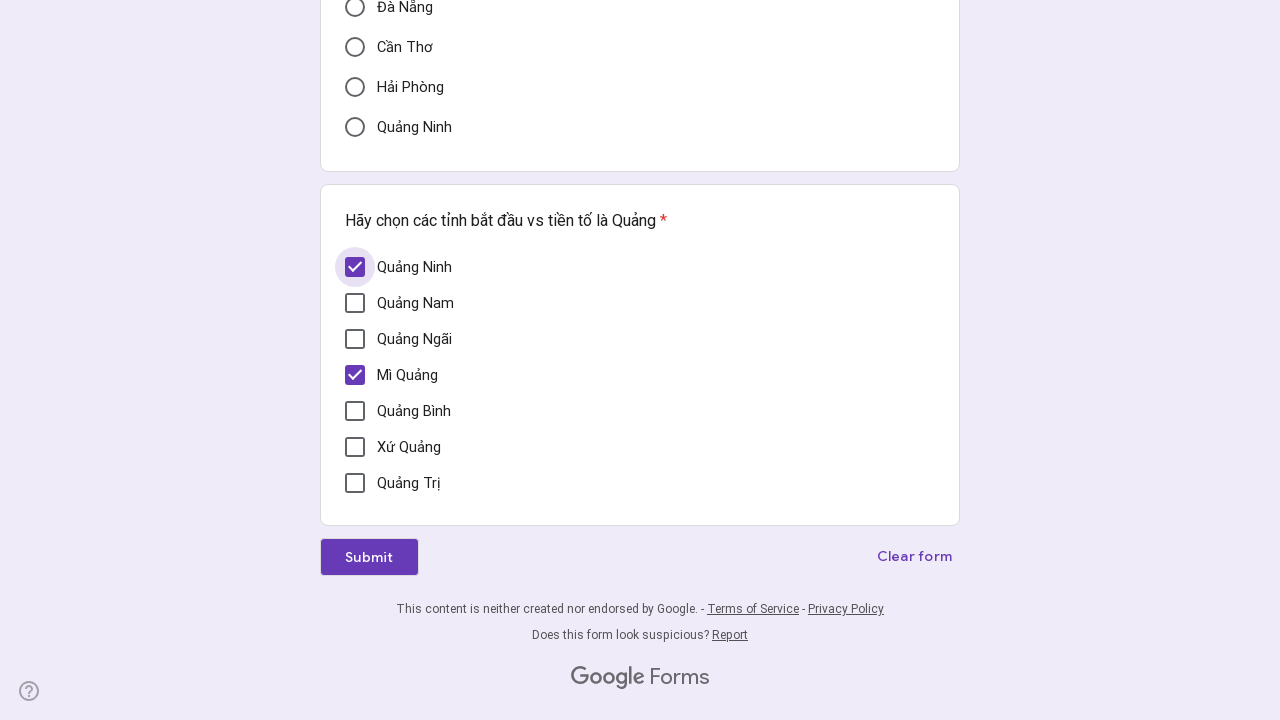

Clicked on an unchecked checkbox at (355, 303) on div[role='checkbox'] >> nth=1
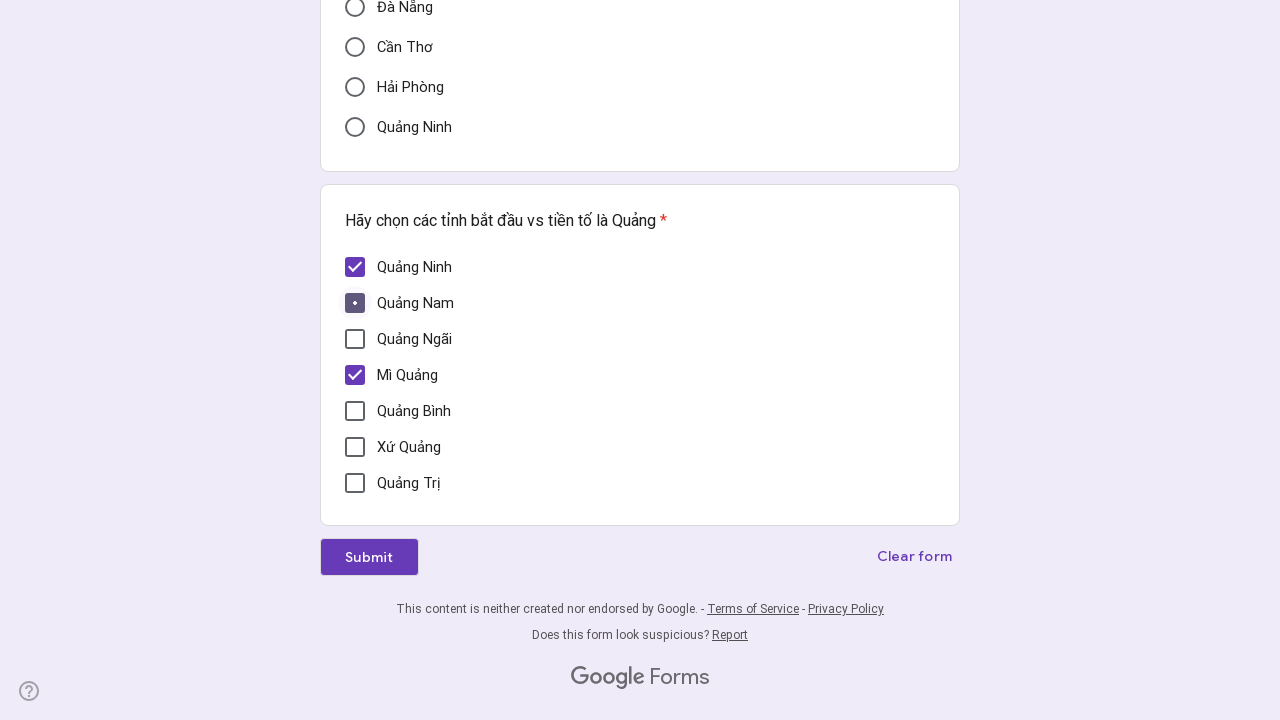

Waited 500ms for checkbox click to register
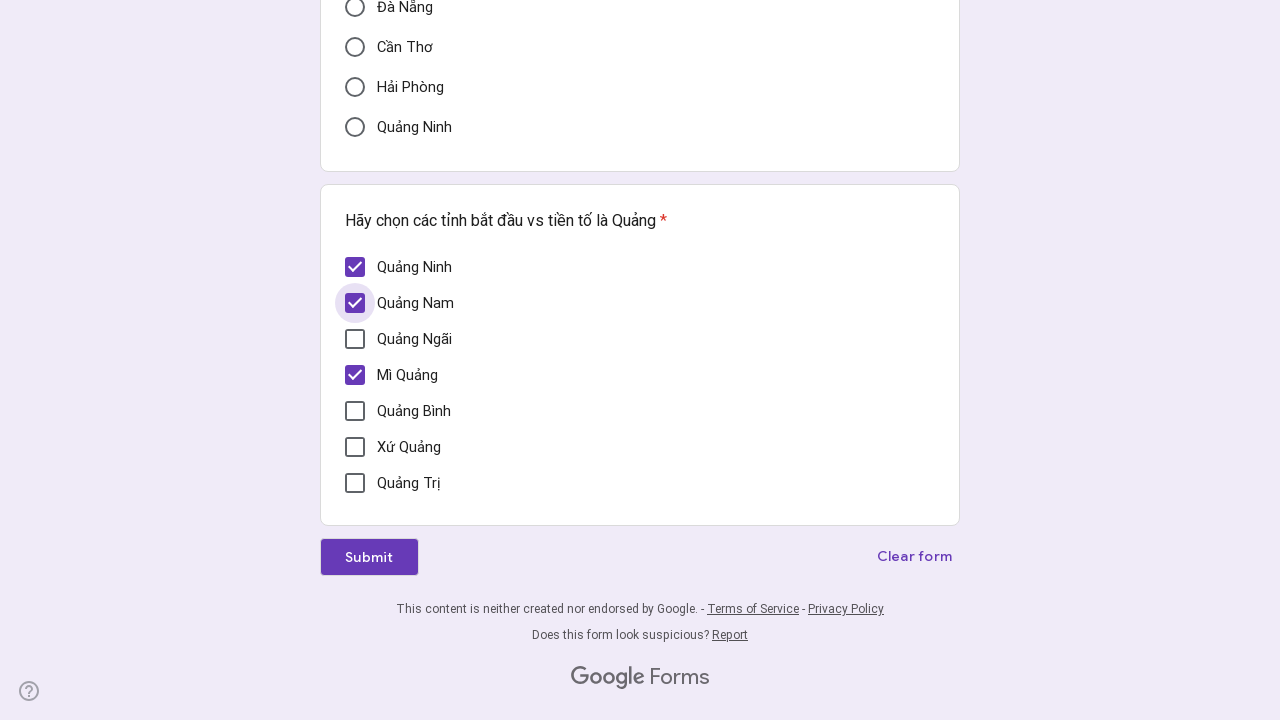

Clicked on an unchecked checkbox at (355, 339) on div[role='checkbox'] >> nth=2
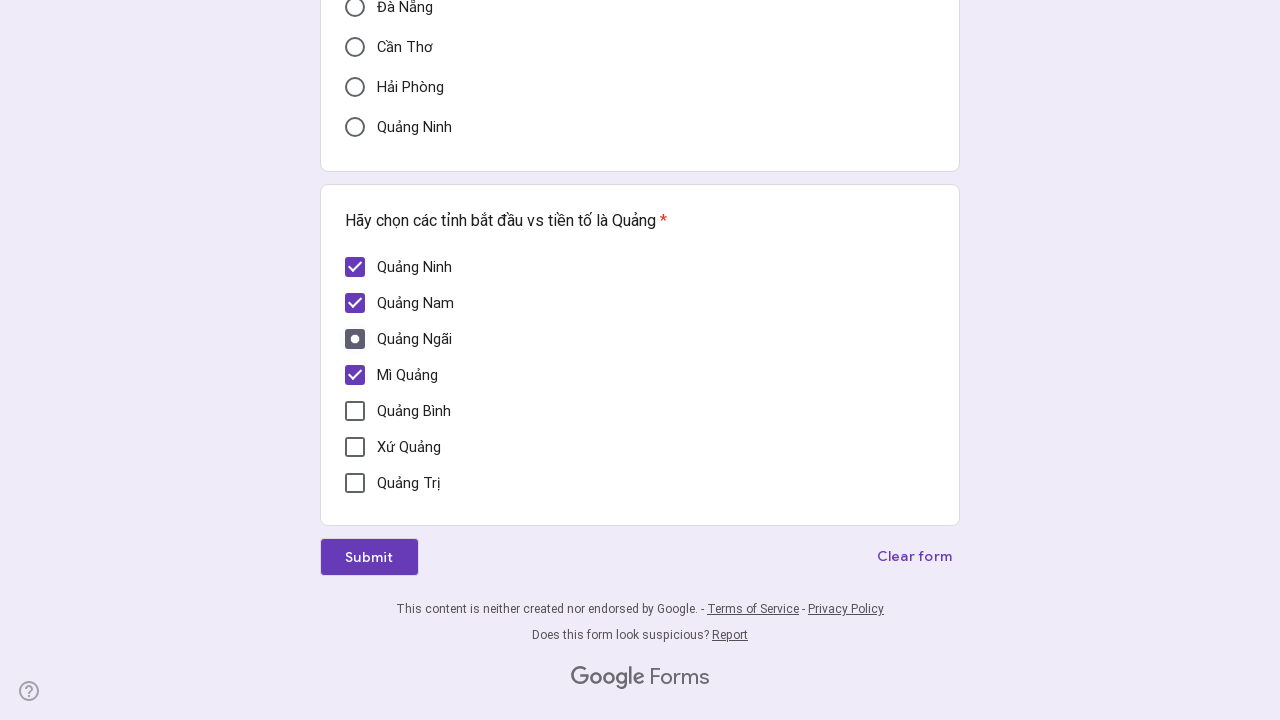

Waited 500ms for checkbox click to register
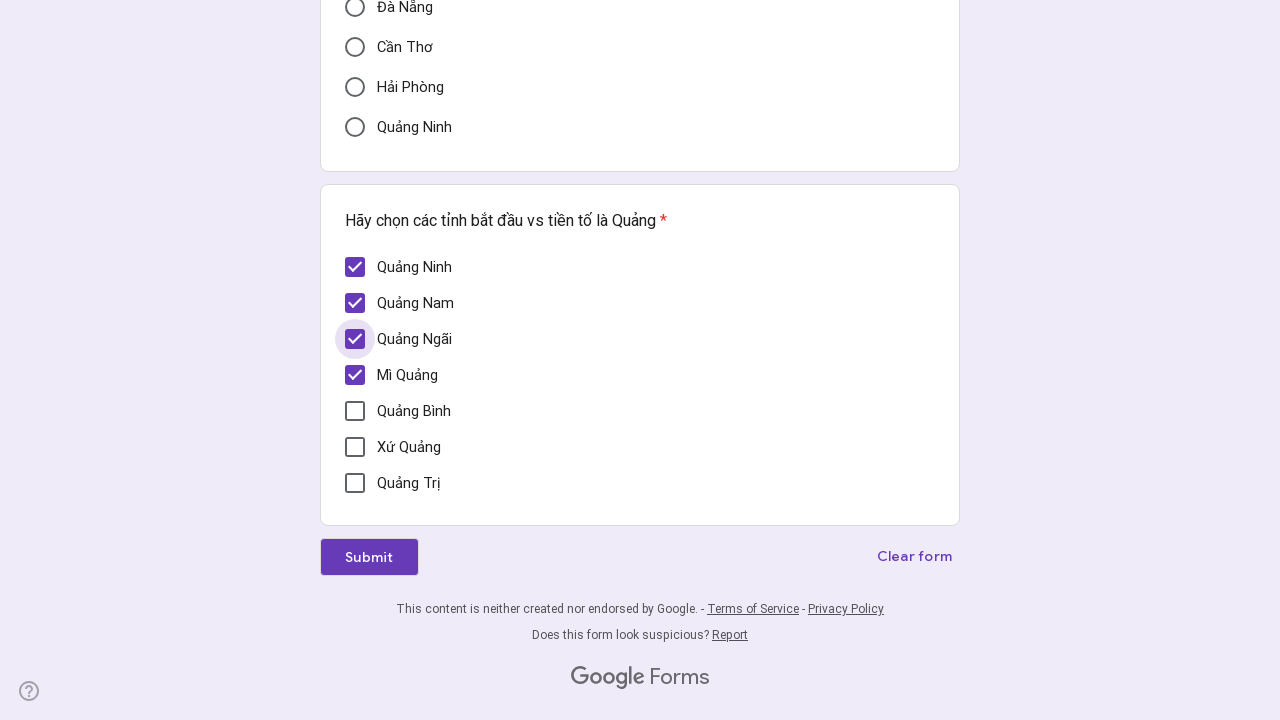

Clicked on an unchecked checkbox at (355, 411) on div[role='checkbox'] >> nth=4
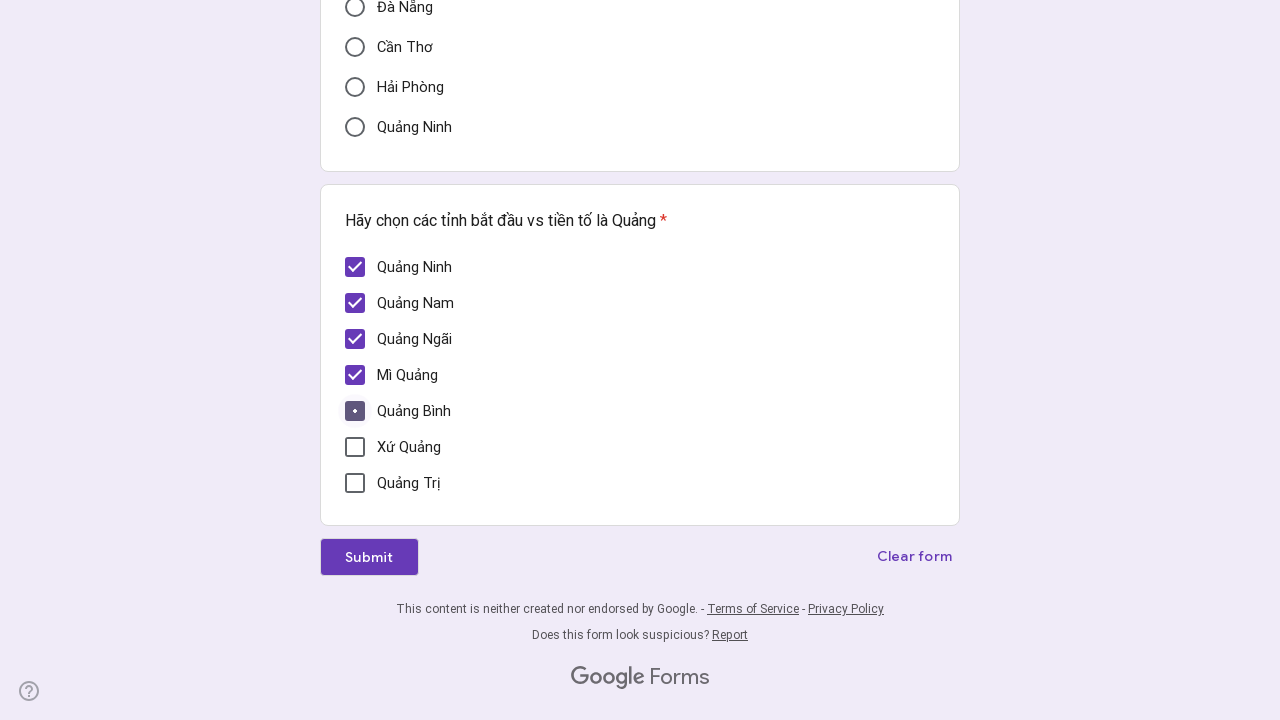

Waited 500ms for checkbox click to register
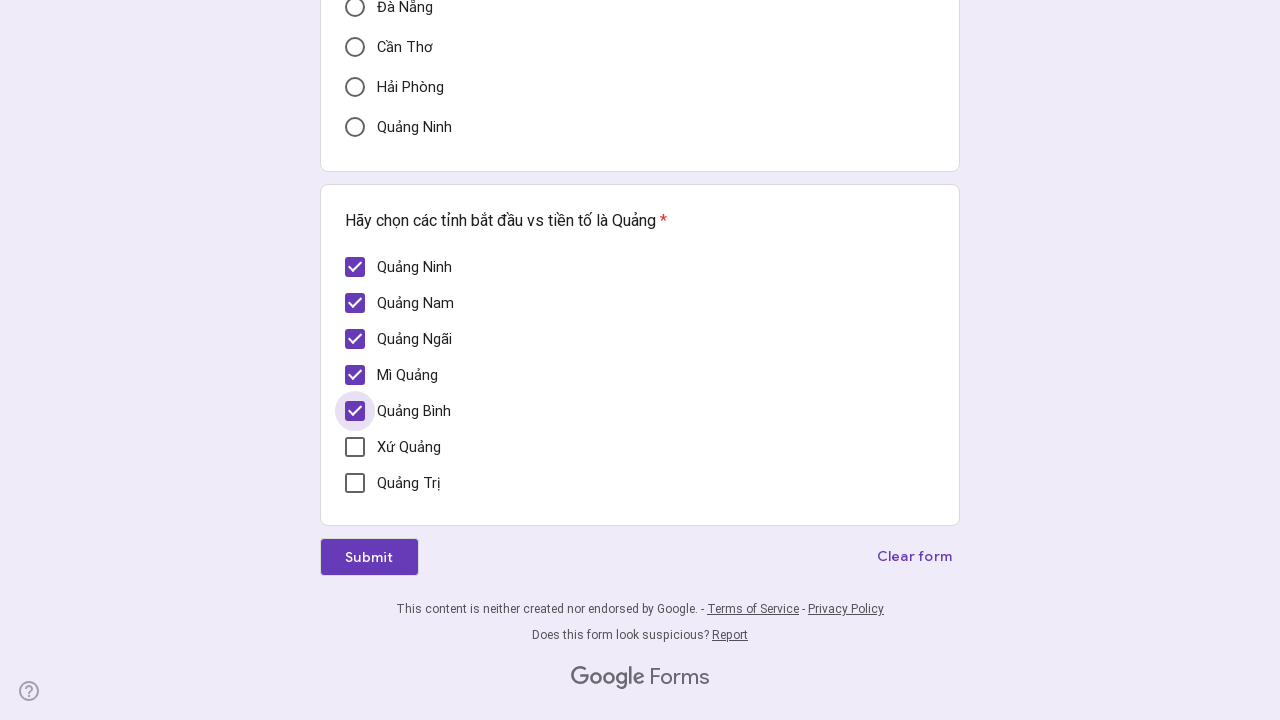

Clicked on an unchecked checkbox at (355, 447) on div[role='checkbox'] >> nth=5
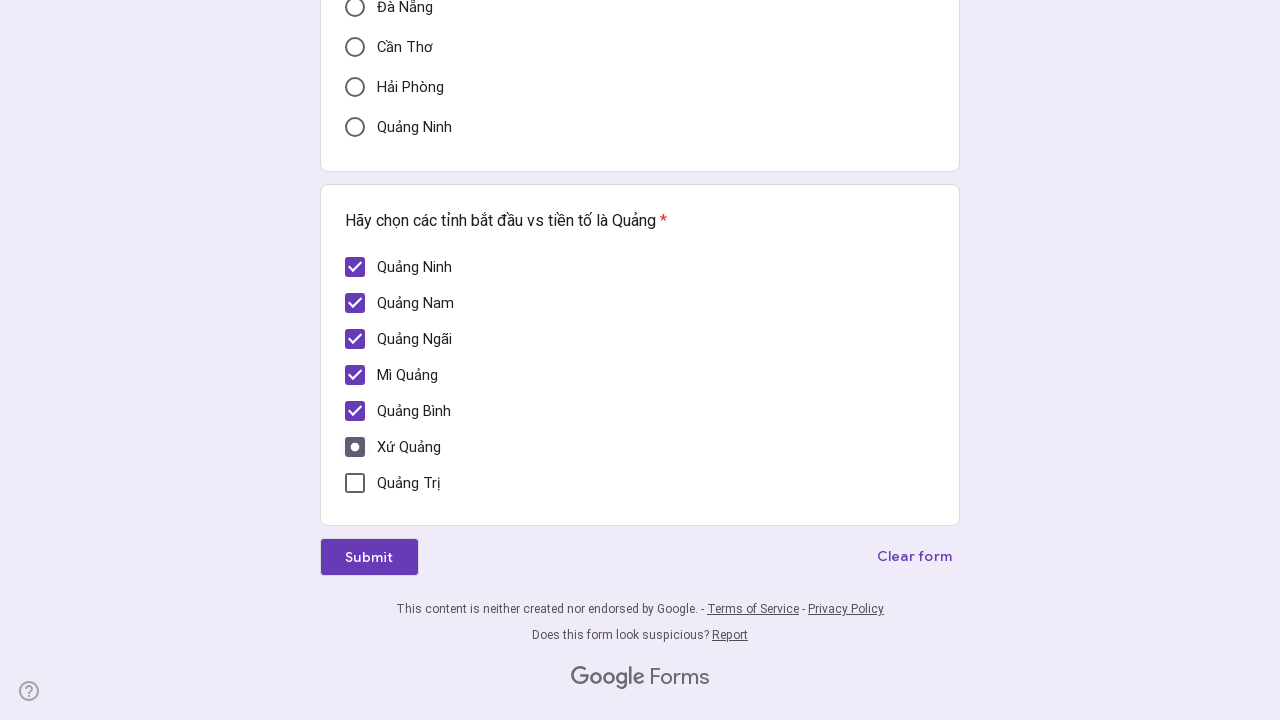

Waited 500ms for checkbox click to register
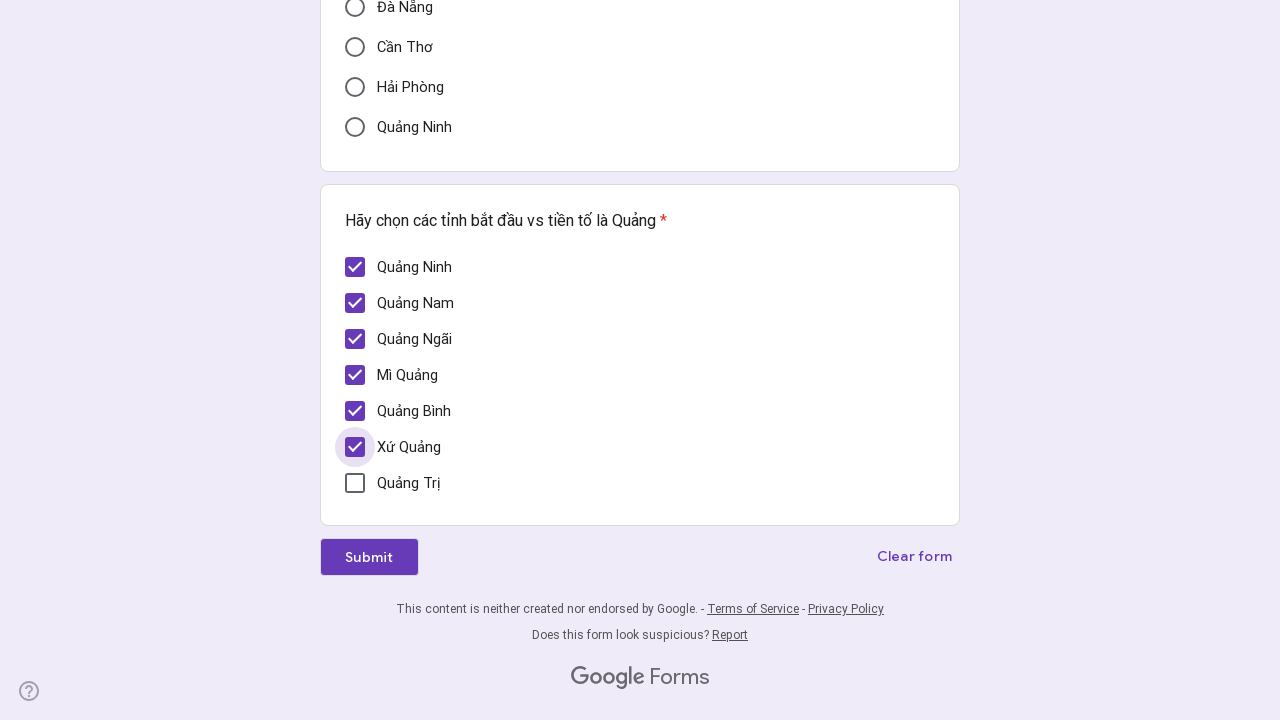

Clicked on an unchecked checkbox at (355, 483) on div[role='checkbox'] >> nth=6
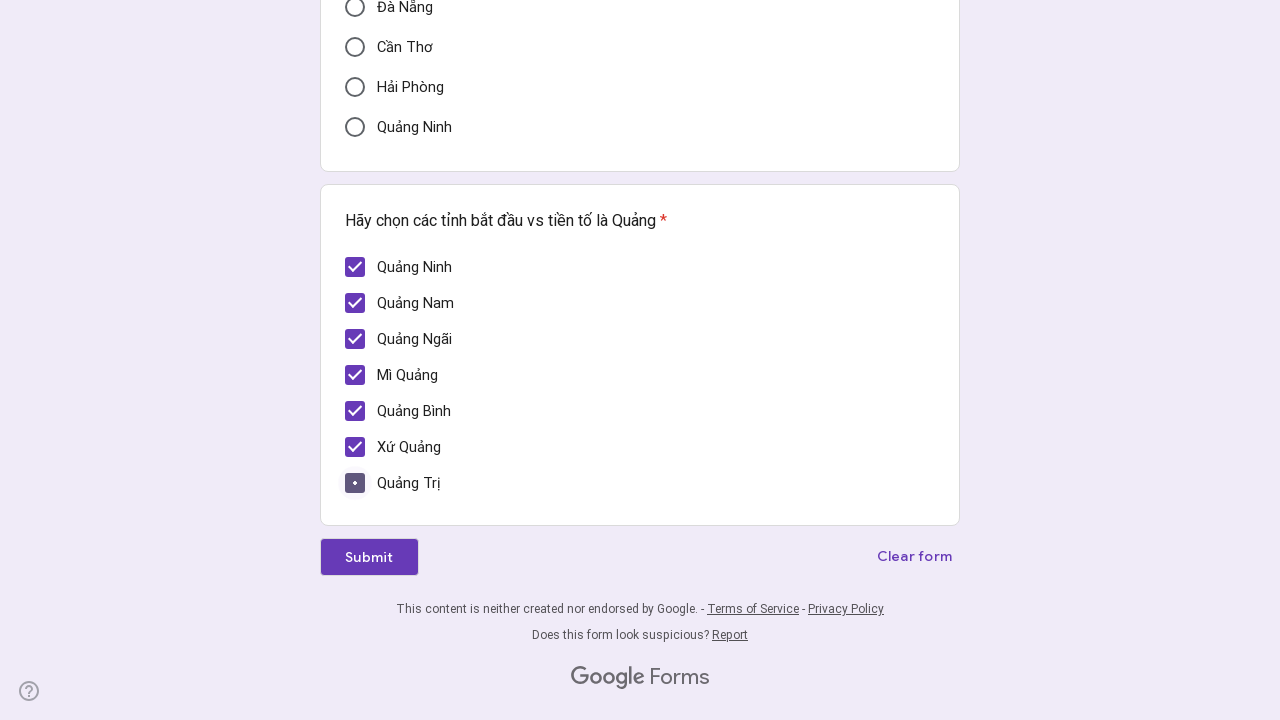

Waited 500ms for checkbox click to register
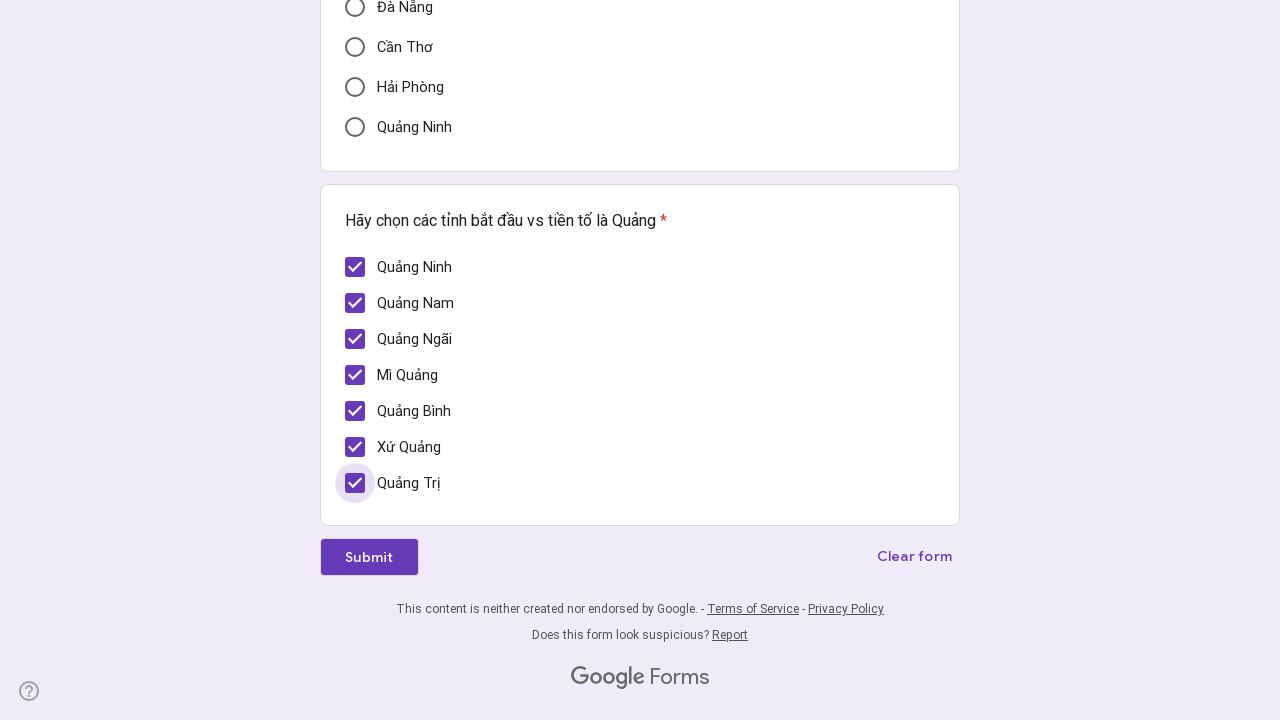

Verified a checkbox is visible
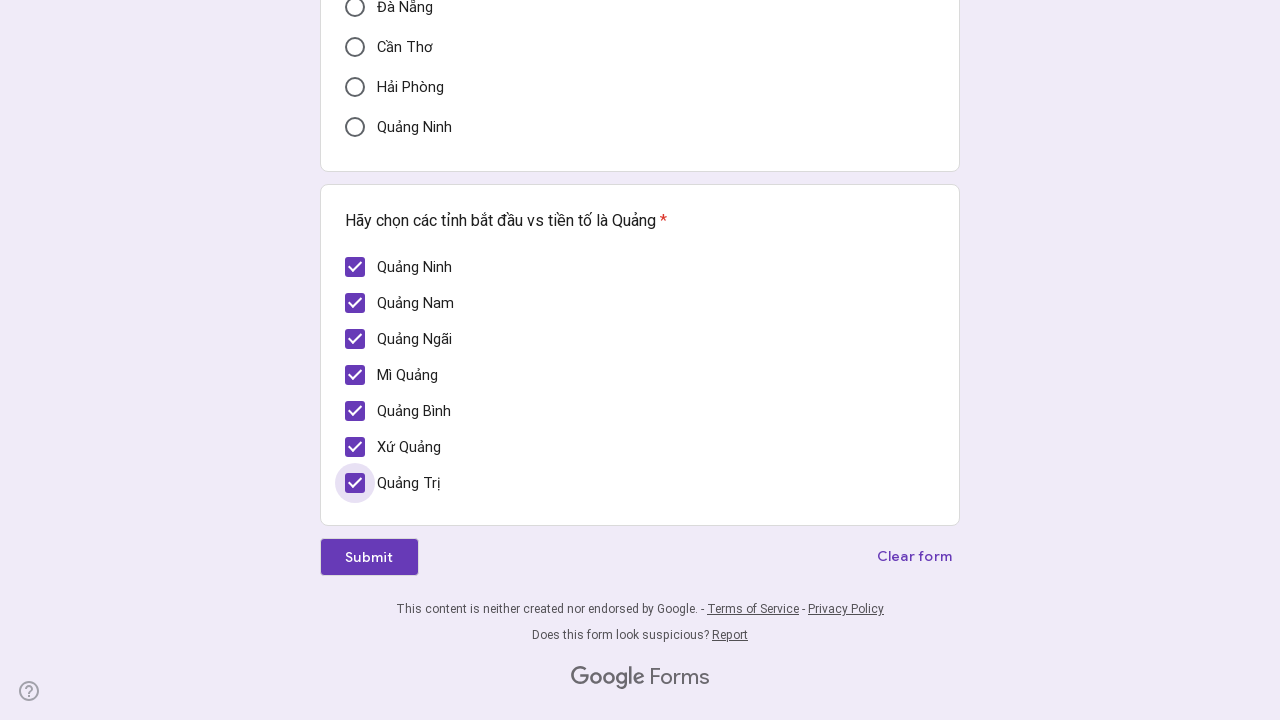

Verified a checkbox is visible
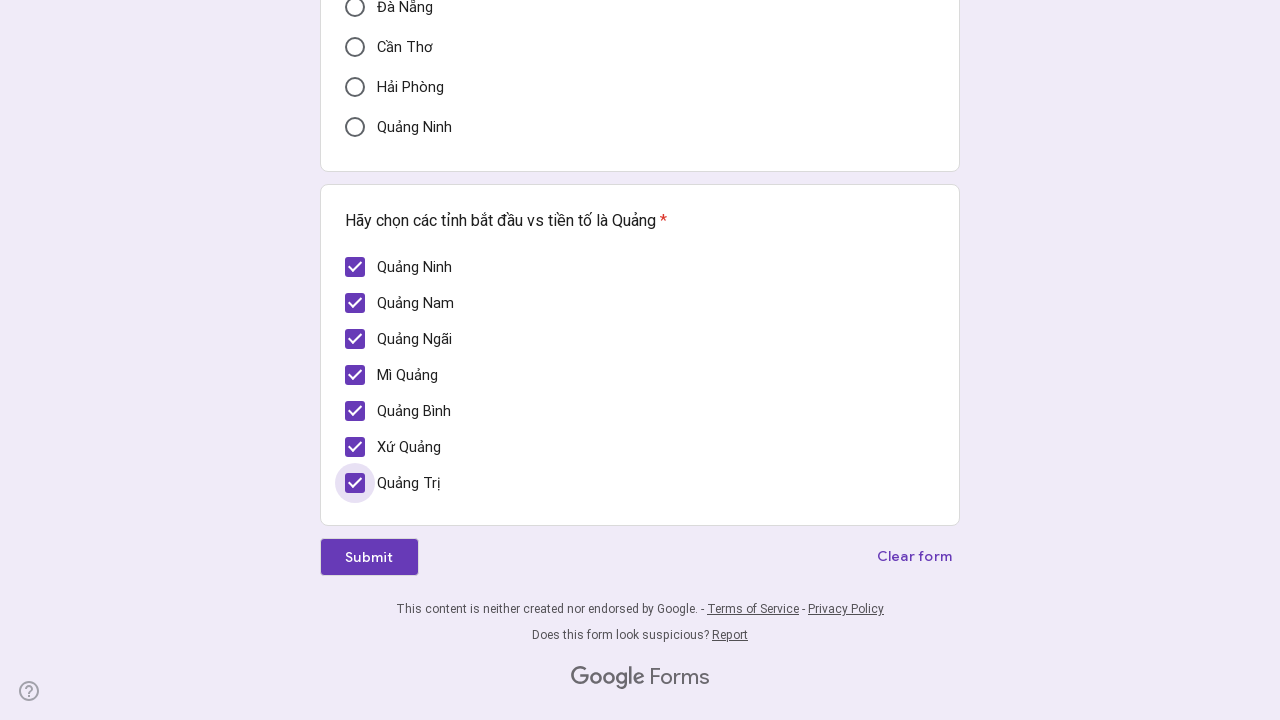

Verified a checkbox is visible
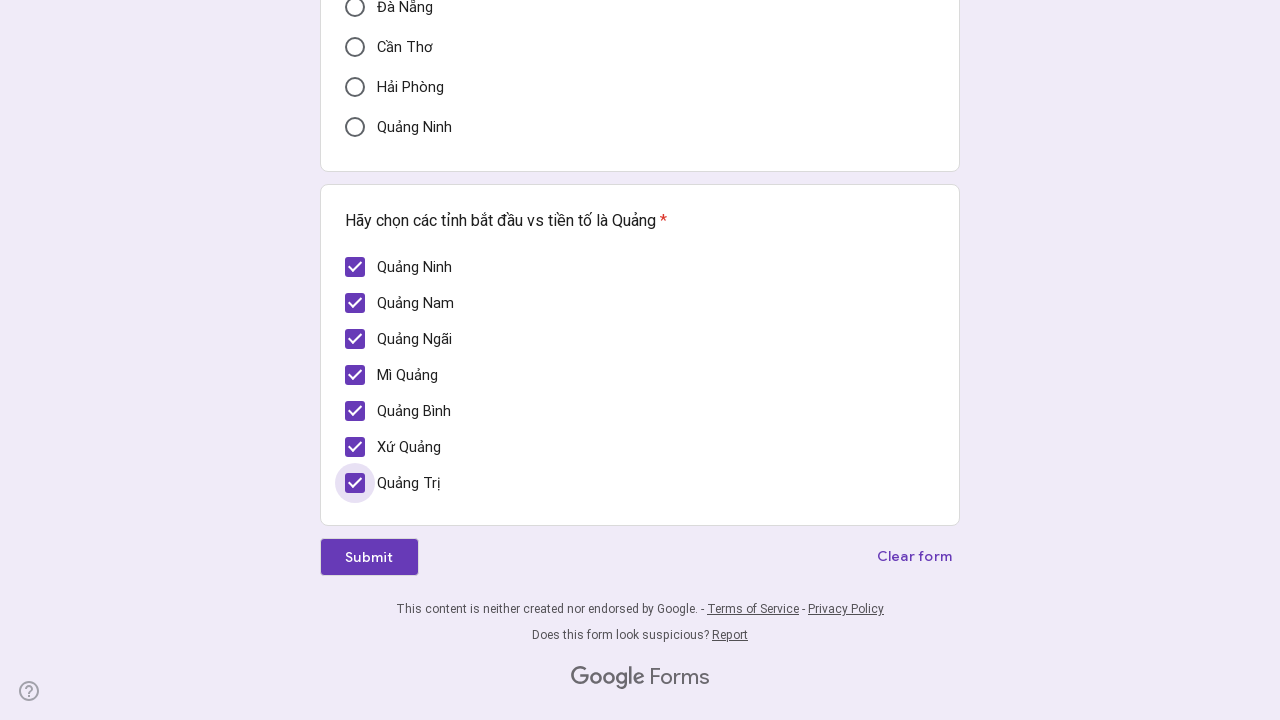

Verified a checkbox is visible
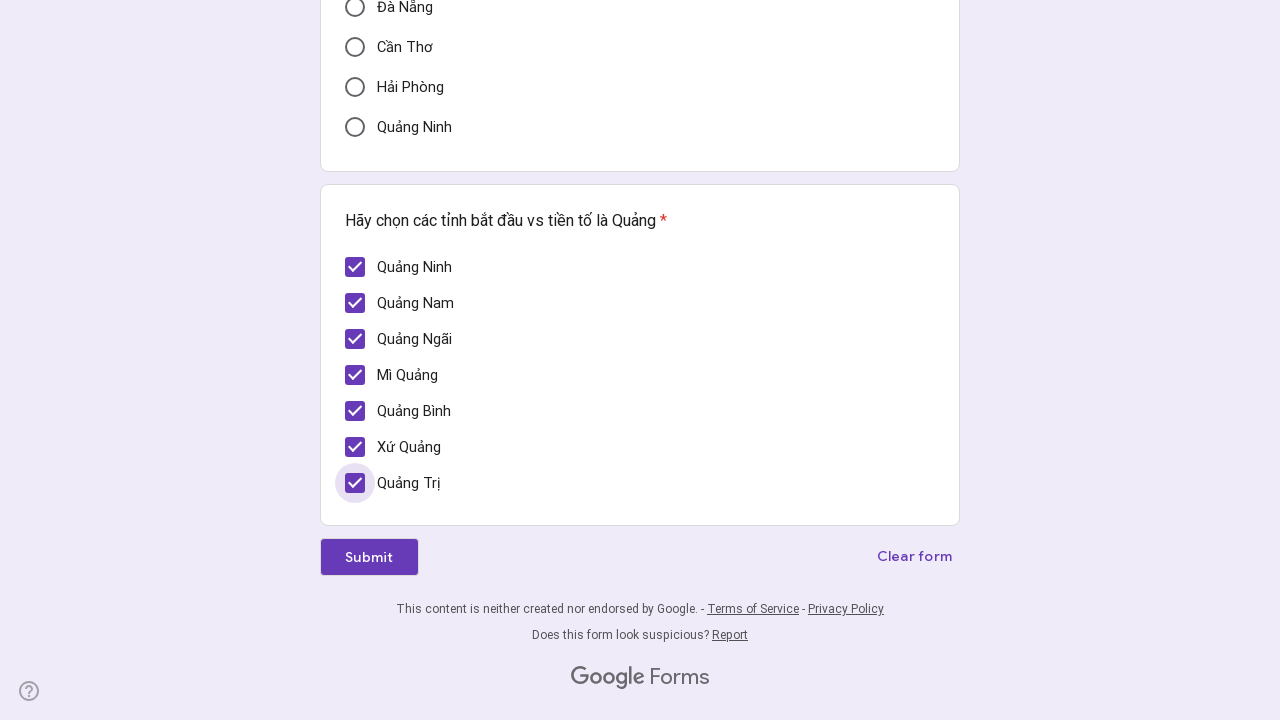

Verified a checkbox is visible
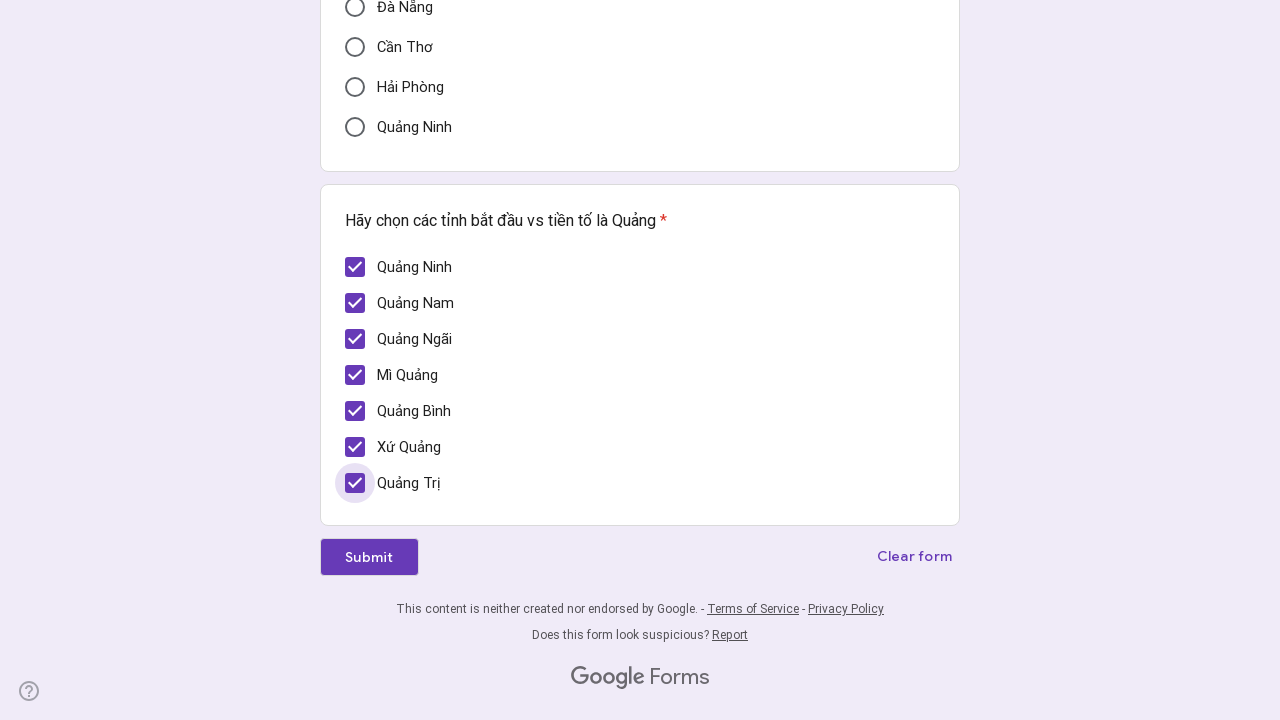

Verified a checkbox is visible
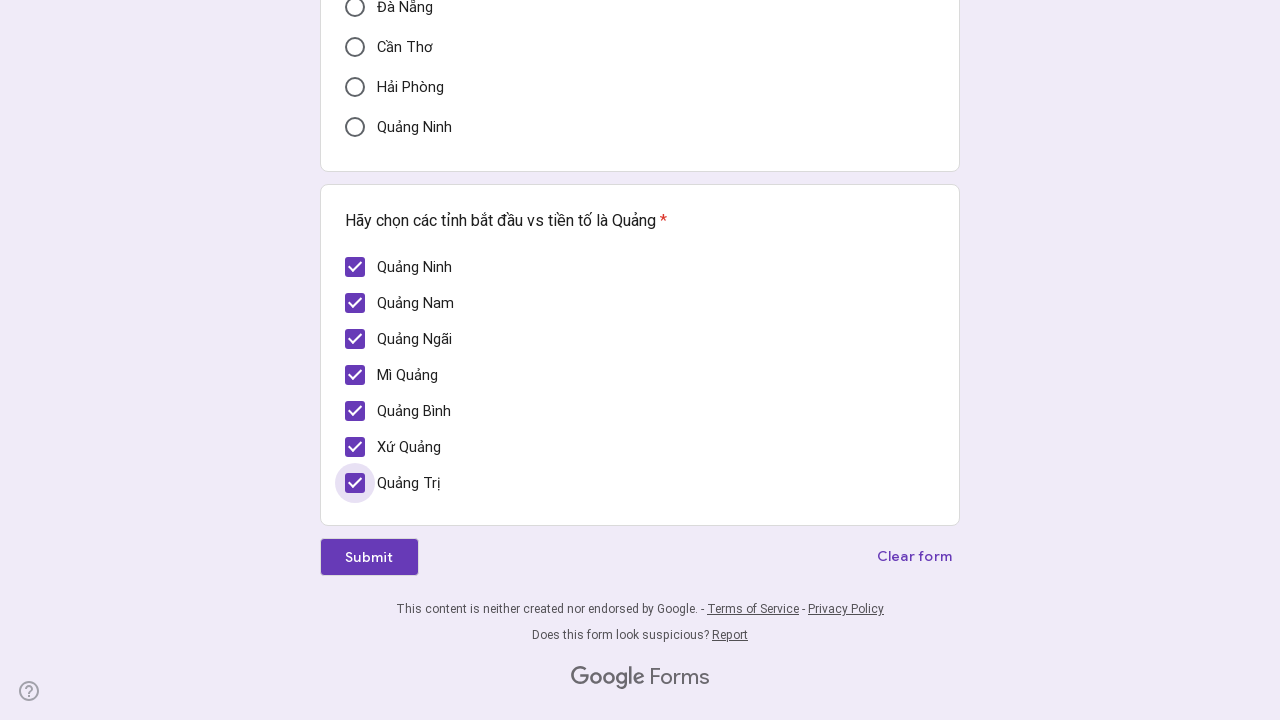

Verified a checkbox is visible
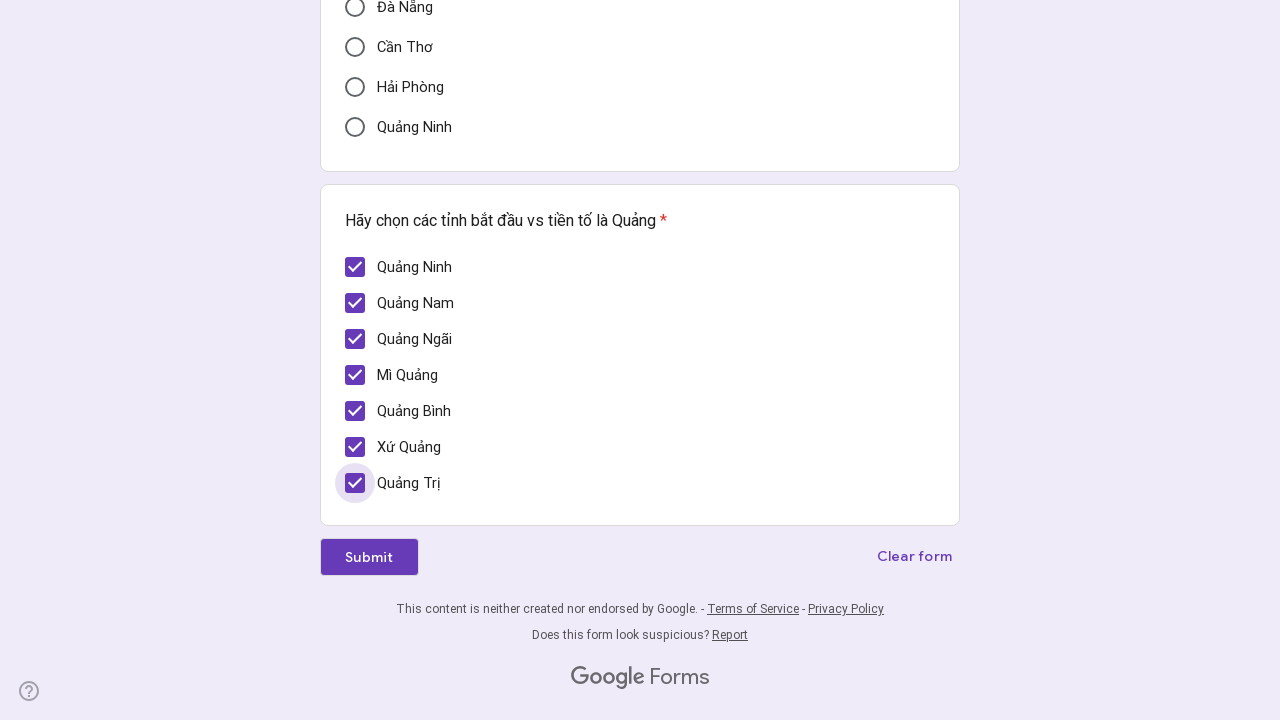

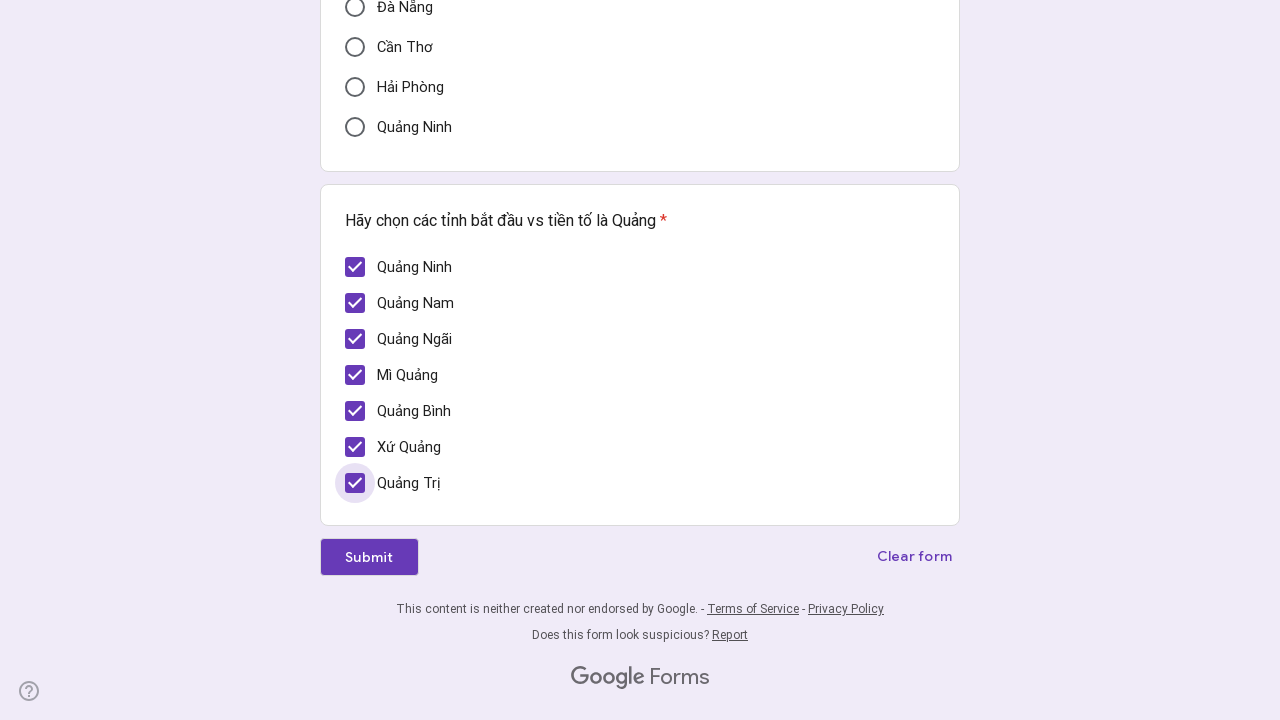